Tests handling of JavaScript alerts, confirmation dialogs, and prompts by triggering each type and interacting with them

Starting URL: https://www.selenium.dev/documentation/webdriver/js_alerts_prompts_and_confirmations/

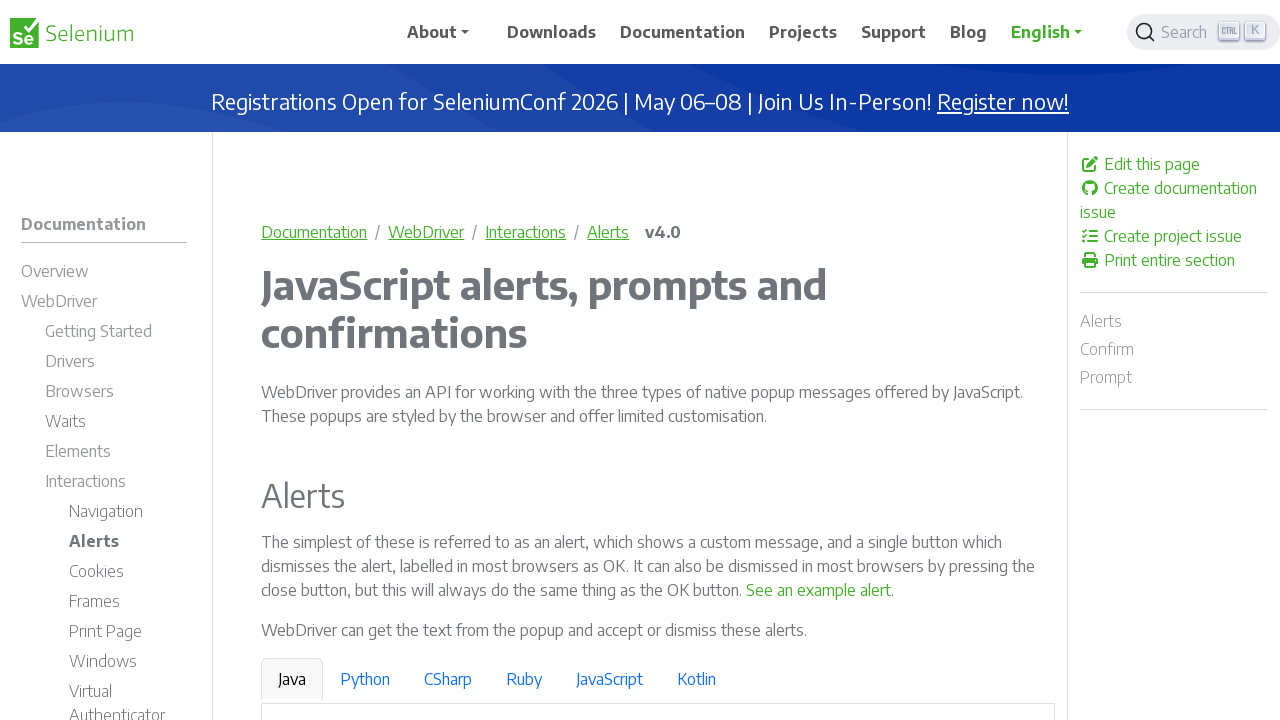

Clicked link to trigger simple alert at (819, 590) on p:nth-of-type(2) a
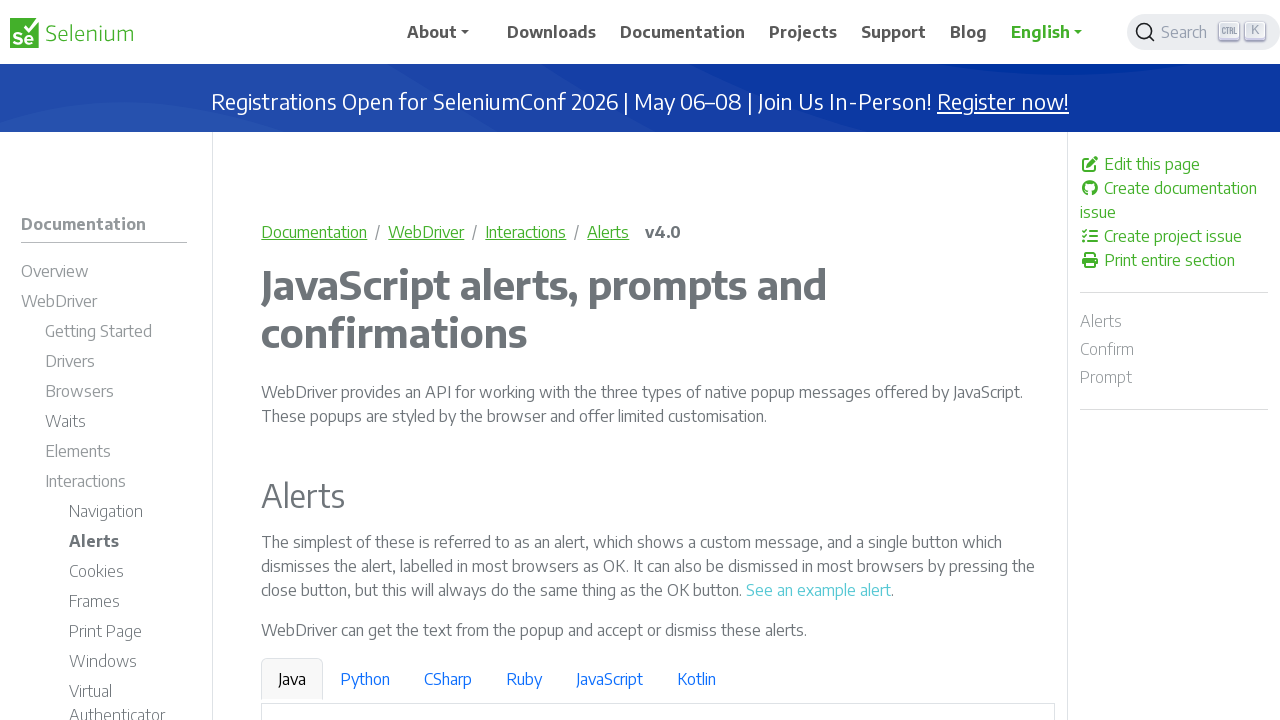

Set up dialog handler to accept alert
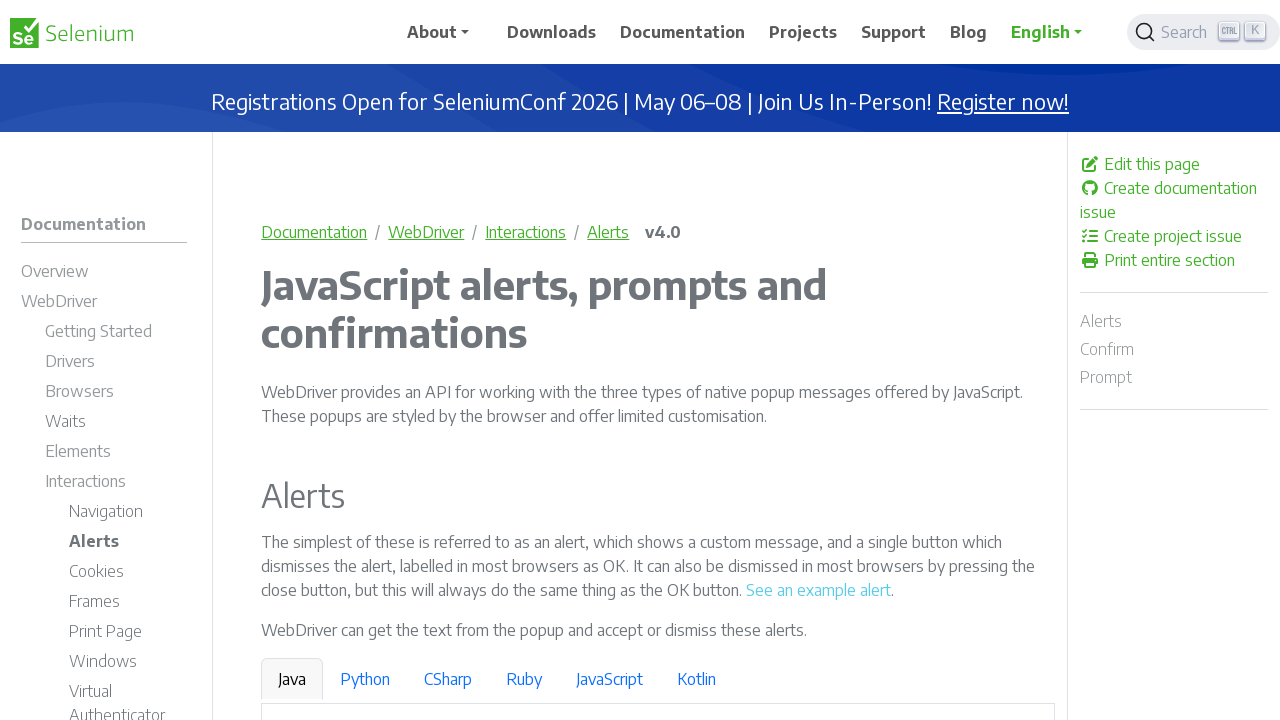

Reloaded page for next test
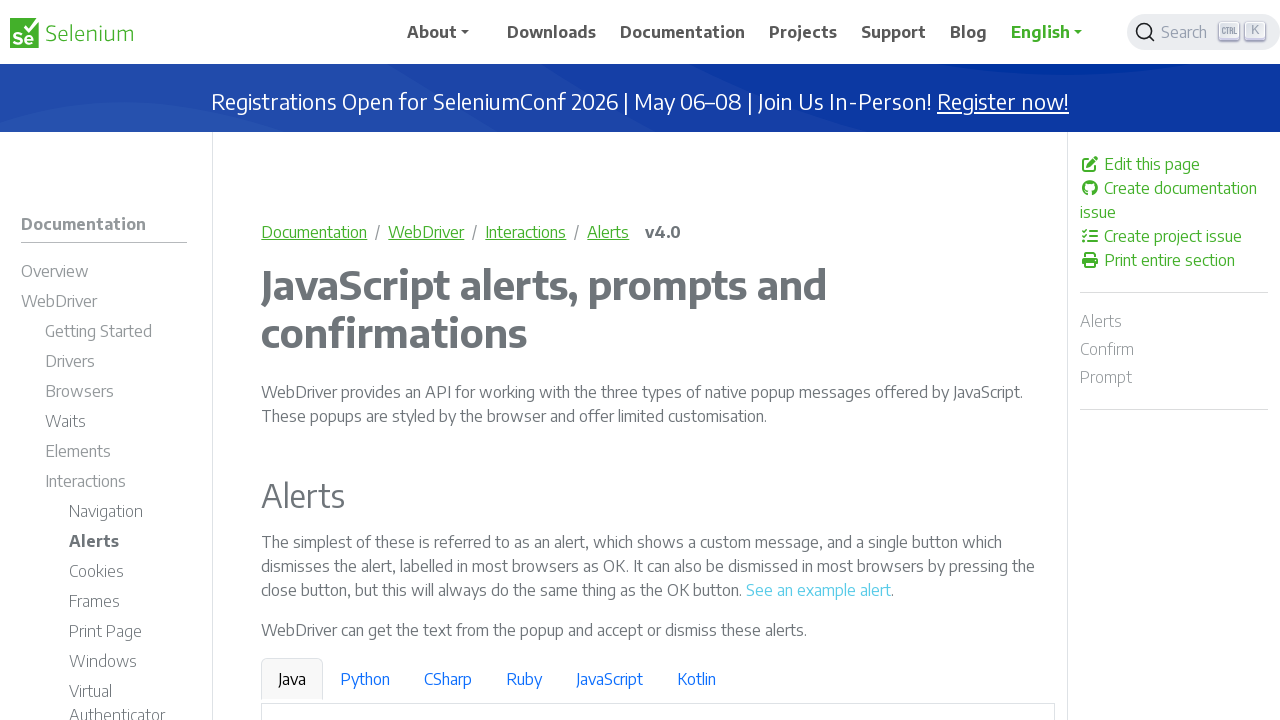

Page loaded and DOM content ready
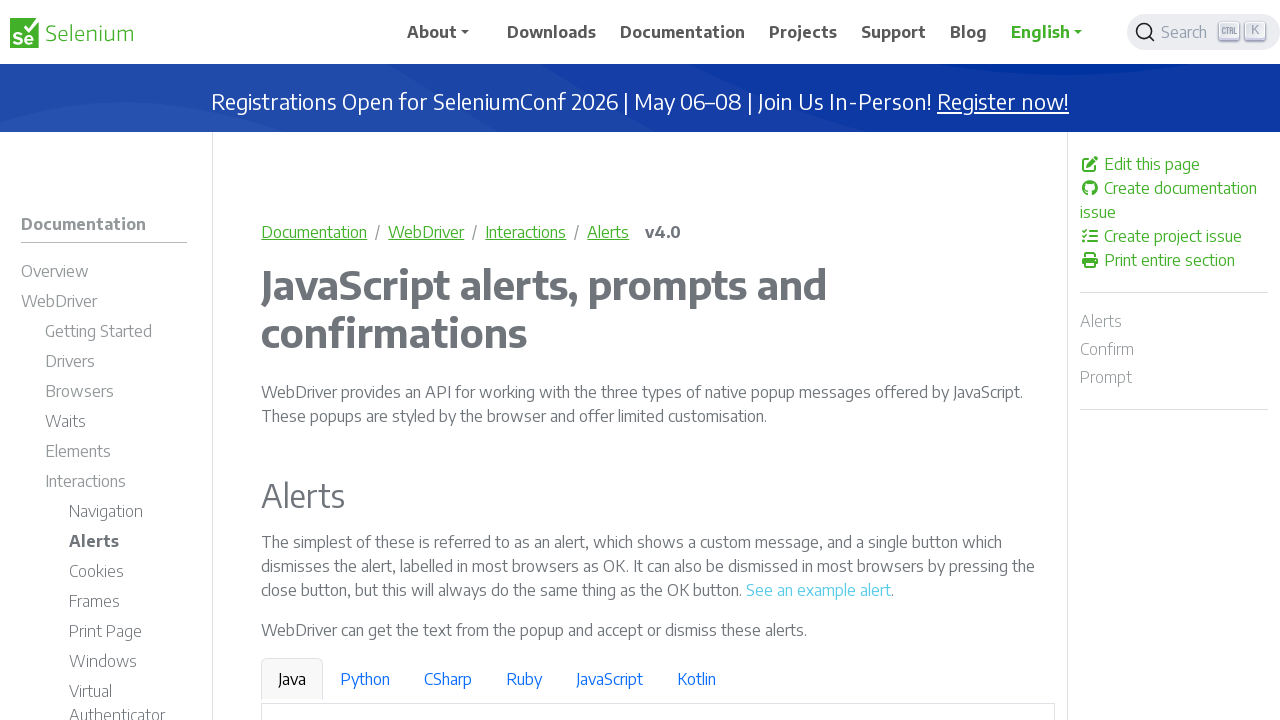

Set up dialog handler to dismiss confirmation
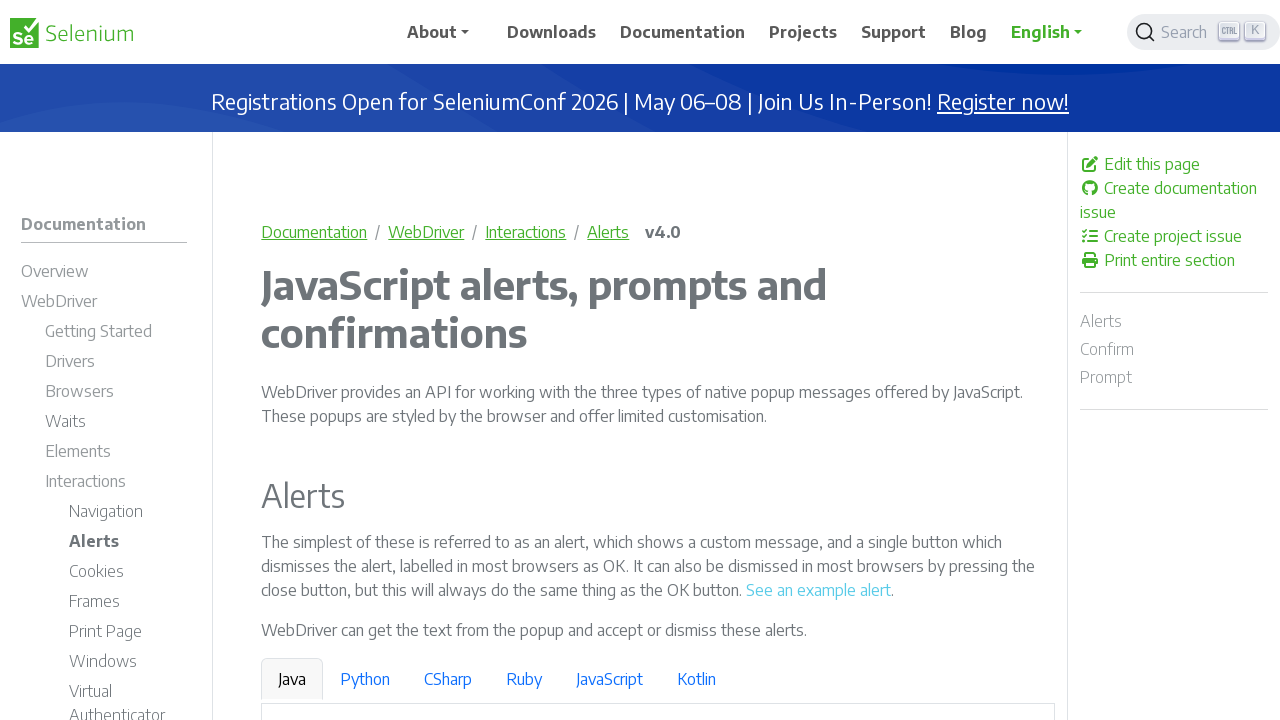

Clicked link to trigger confirmation dialog at (964, 361) on p:nth-of-type(4) a
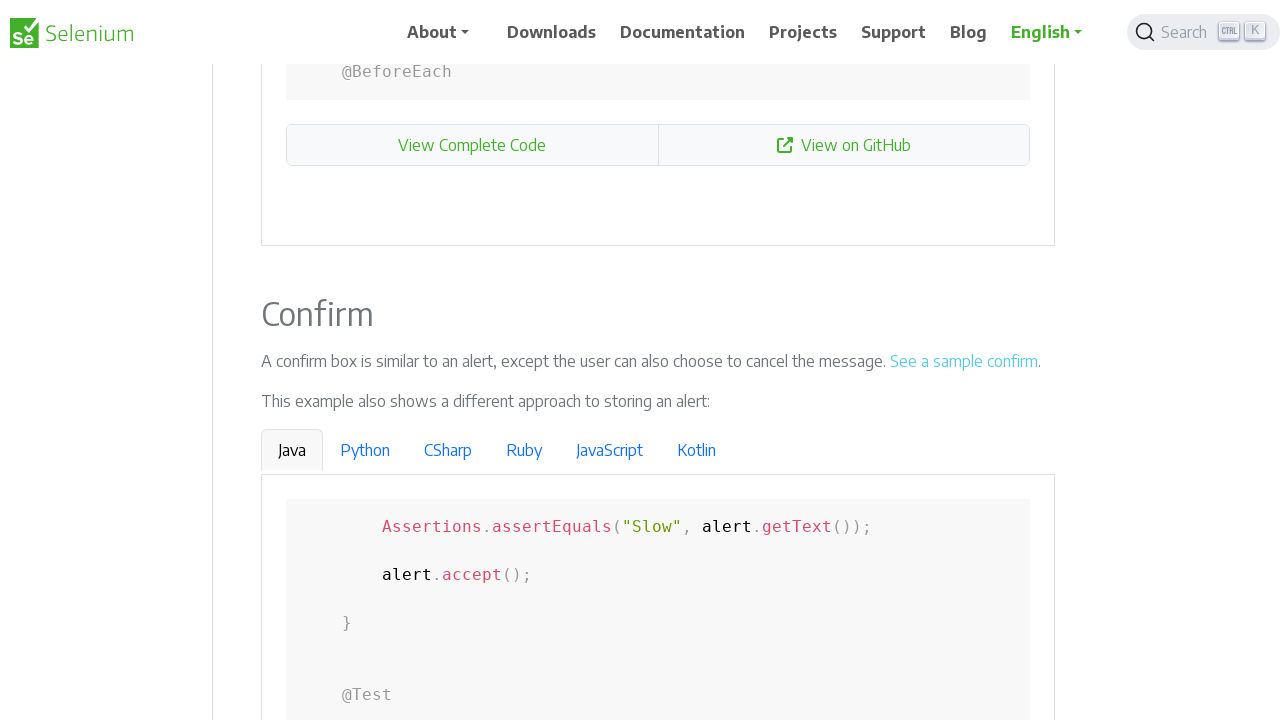

Reloaded page for prompt test
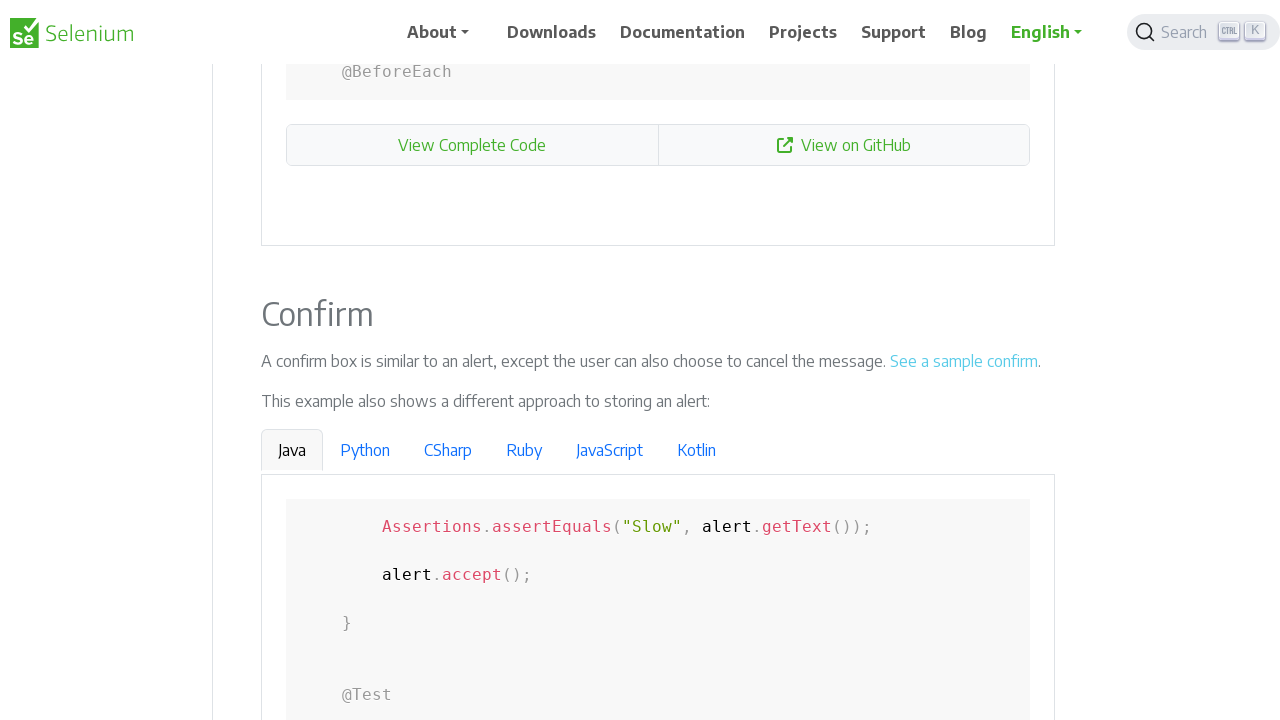

Page loaded and DOM content ready
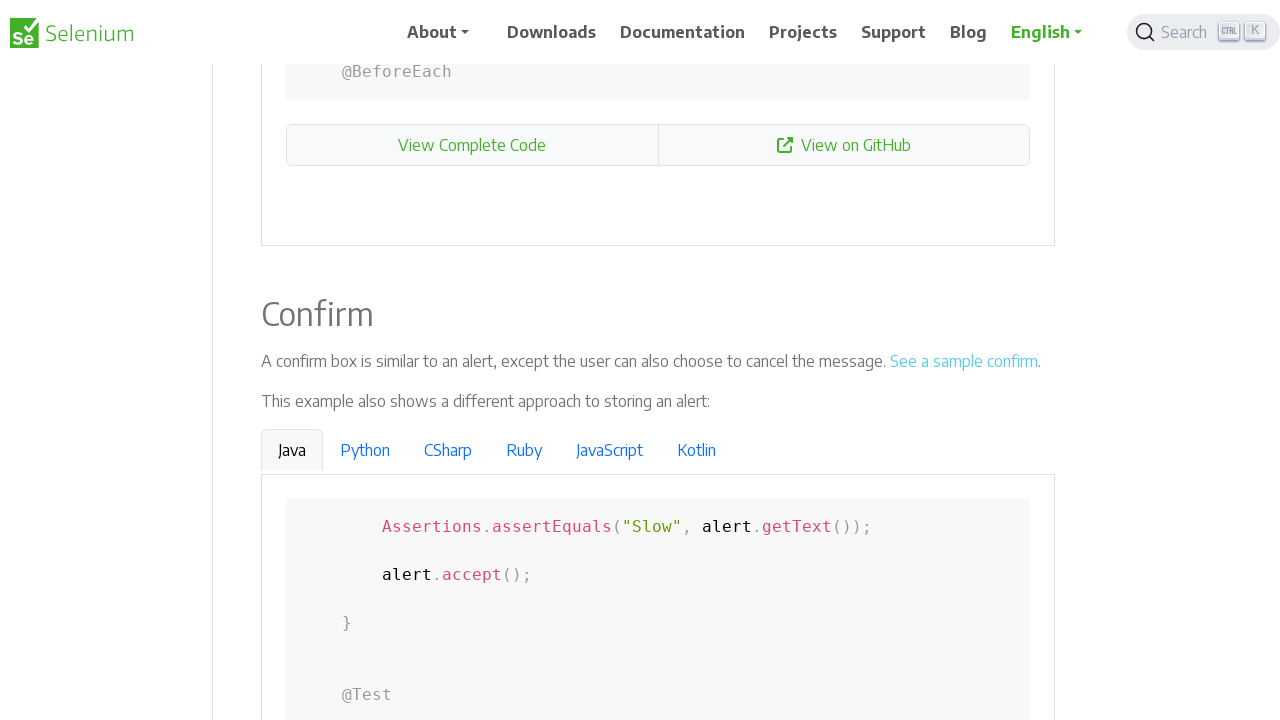

Set up dialog handler to accept prompt with text 'Python, obvio'
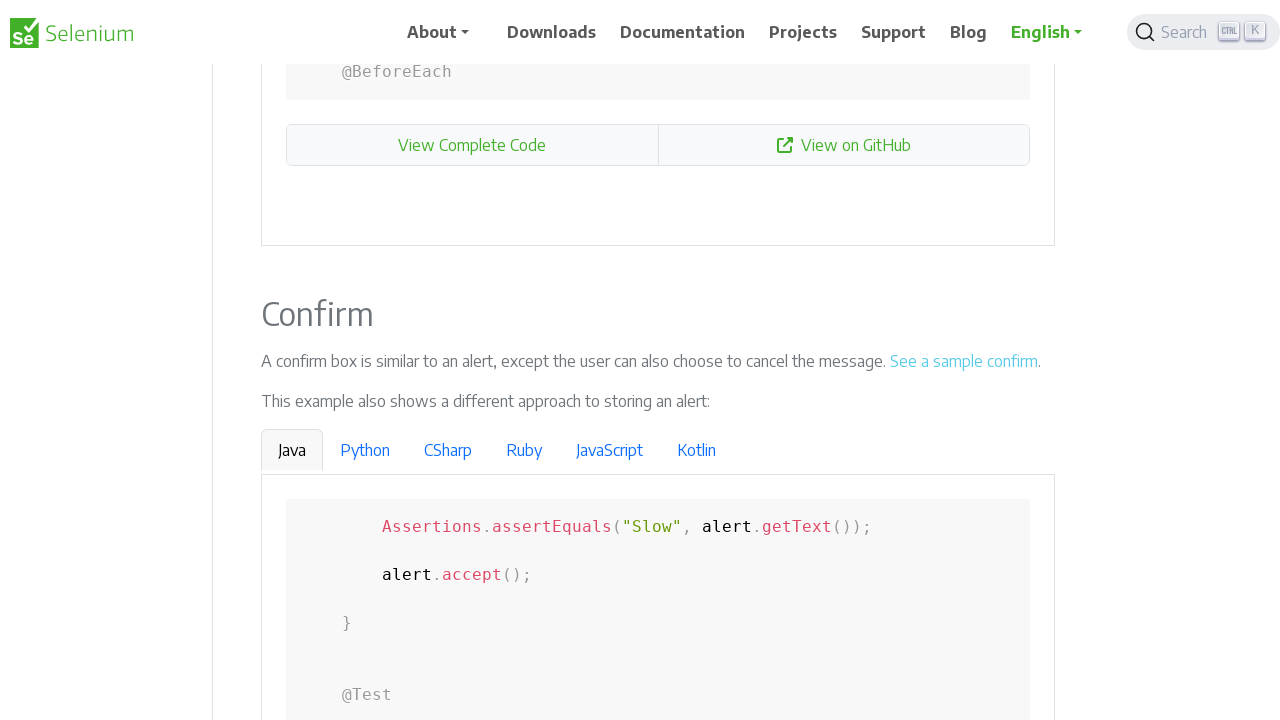

Clicked link to trigger prompt dialog at (627, 360) on p:nth-of-type(6) a
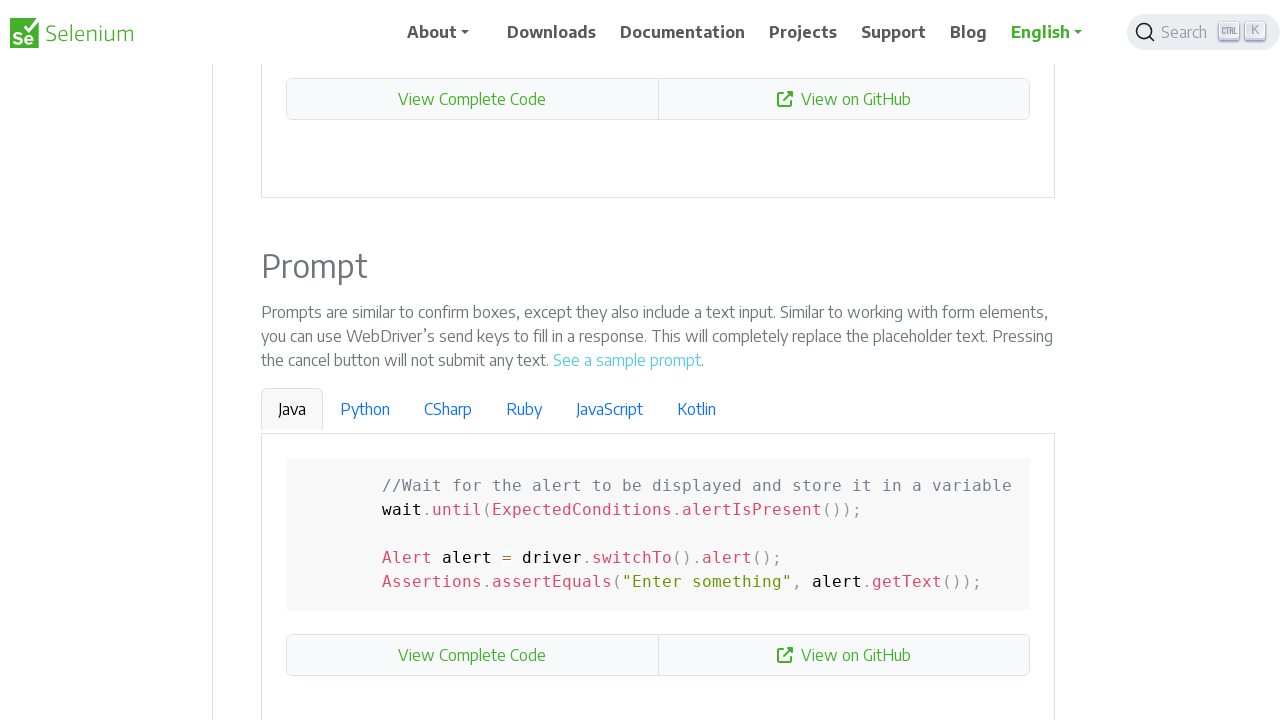

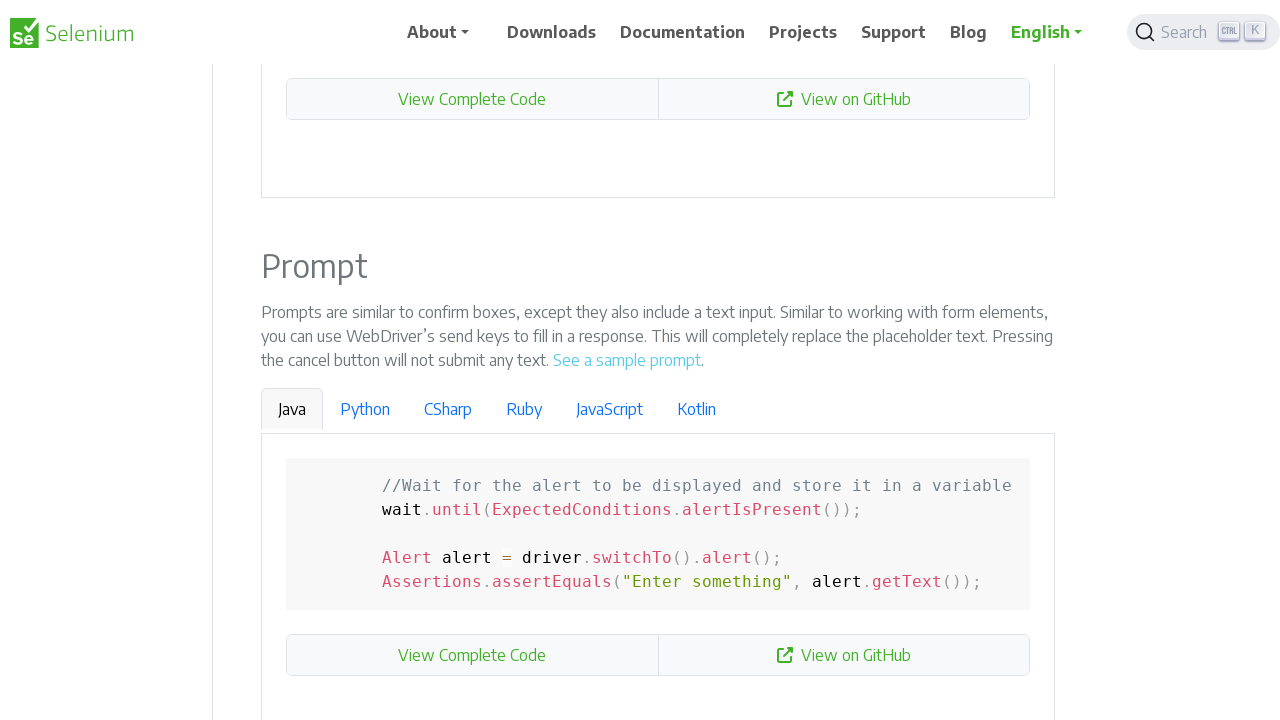